Tests opening multiple social media windows by clicking Facebook, Twitter and LinkedIn links, then switching between windows

Starting URL: https://www.lambdatest.com/selenium-playground/window-popup-modal-demo

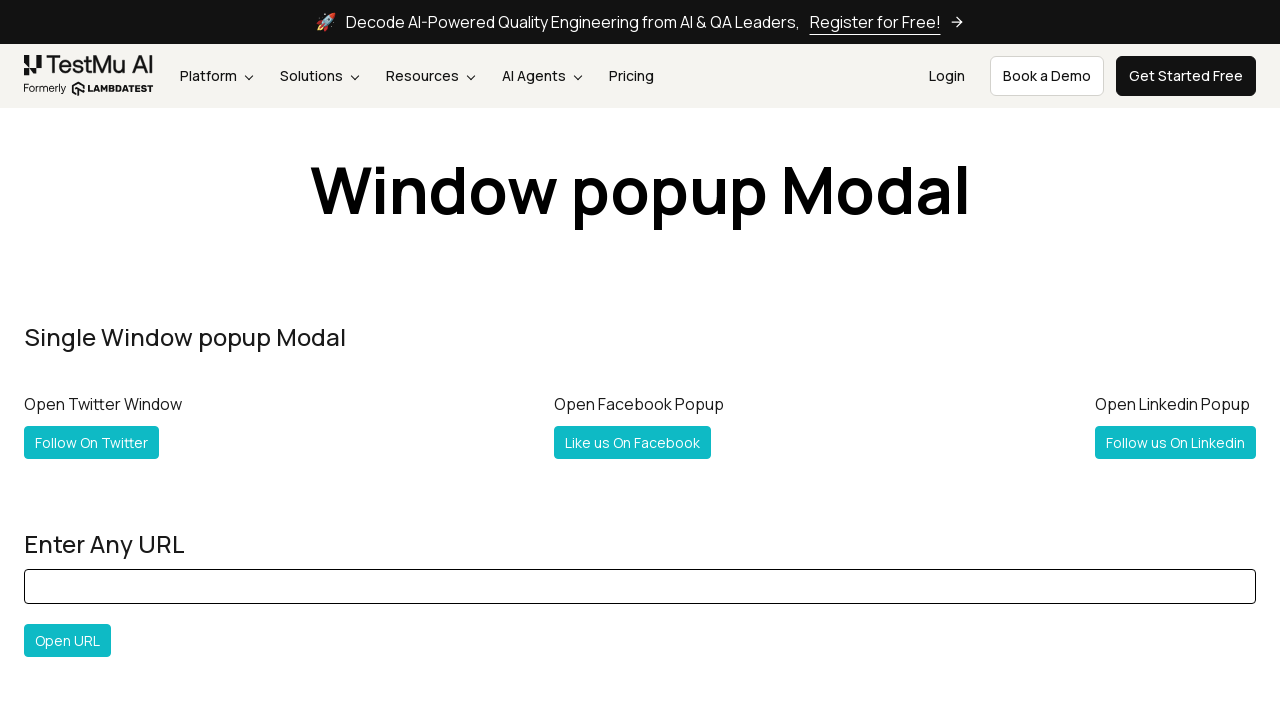

Clicked Facebook link to open new window at (632, 442) on a:has-text('Like us On Facebook')
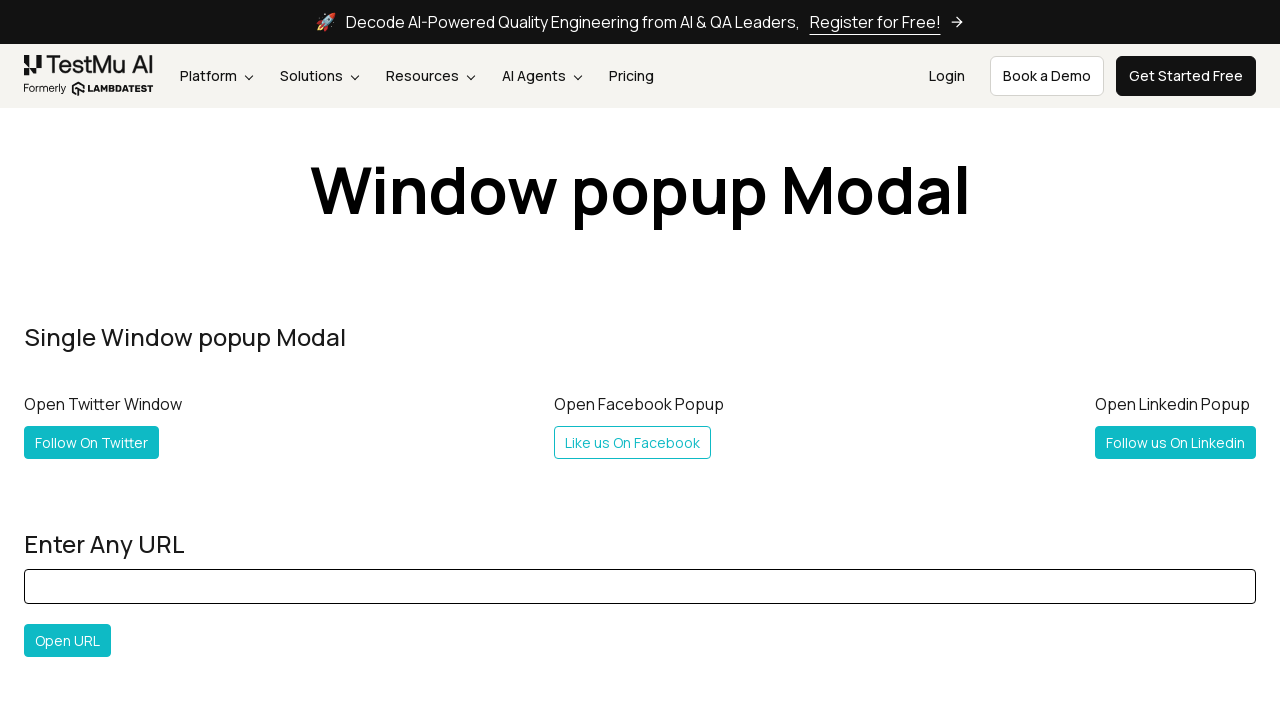

Clicked Twitter link to open another window at (92, 442) on a:has-text('Follow On Twitter')
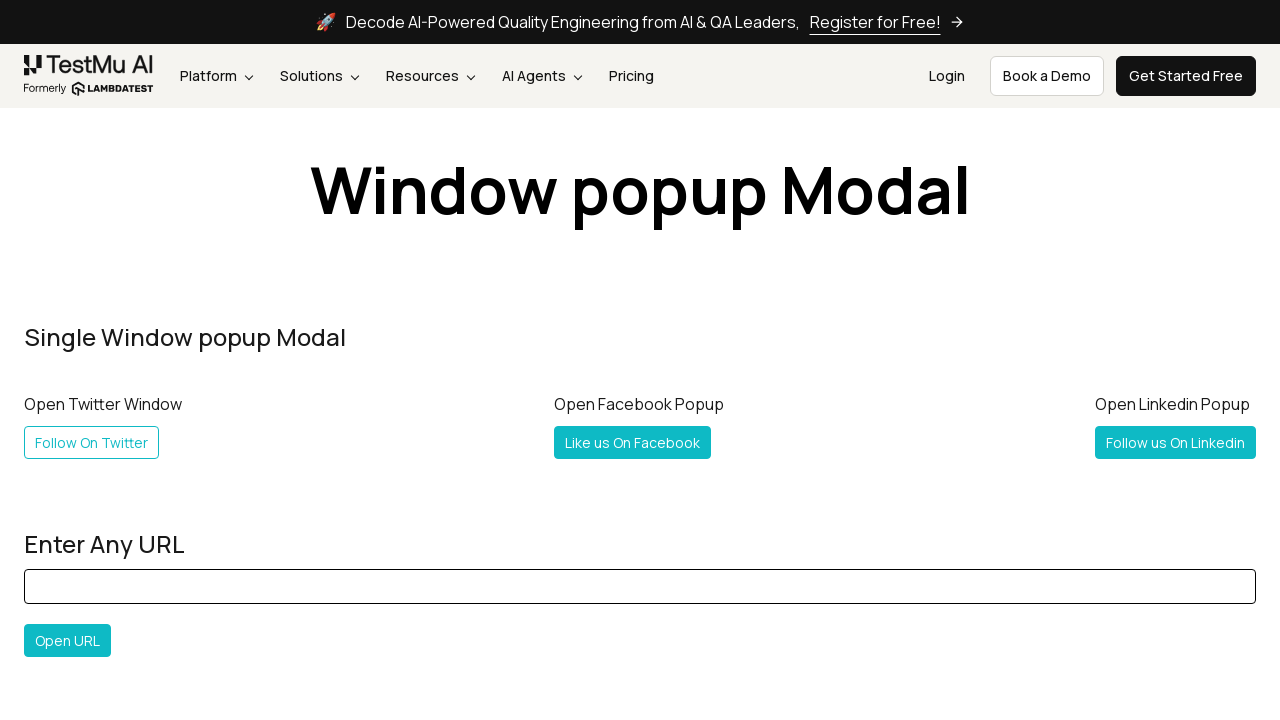

Clicked LinkedIn link to open third window at (1176, 442) on a:has-text('Follow us On Linkedin')
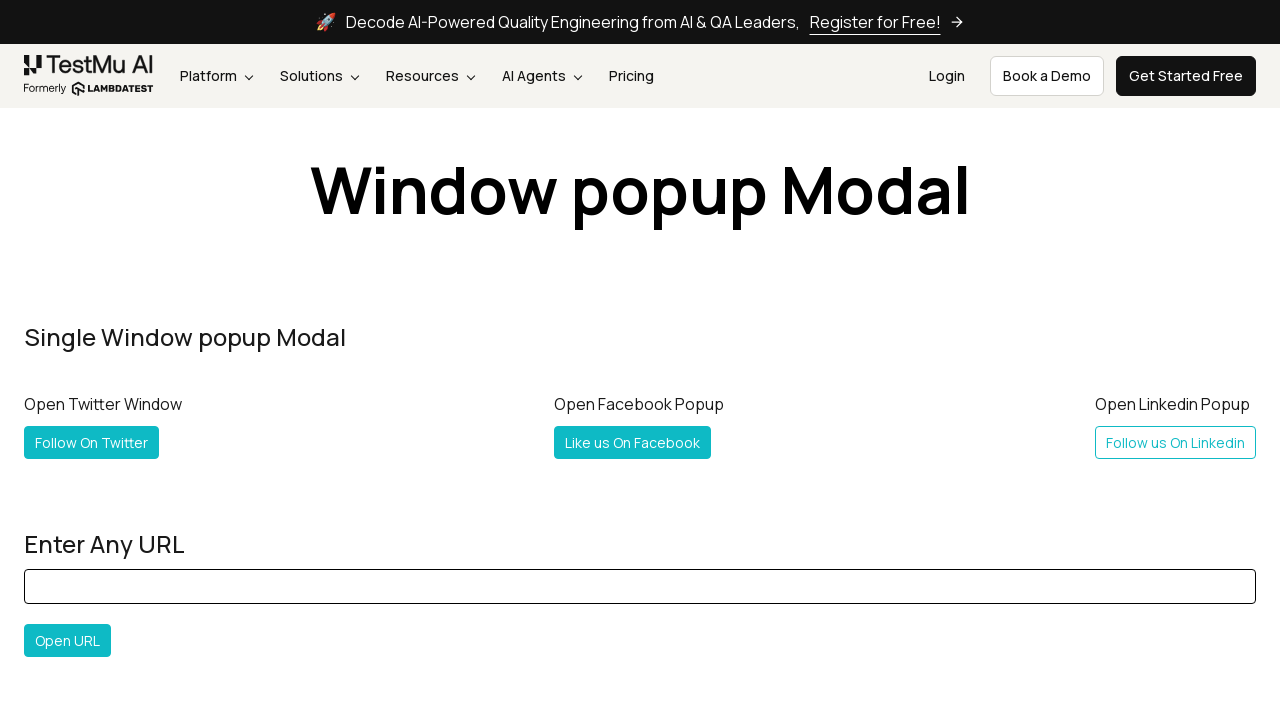

Retrieved all pages in context
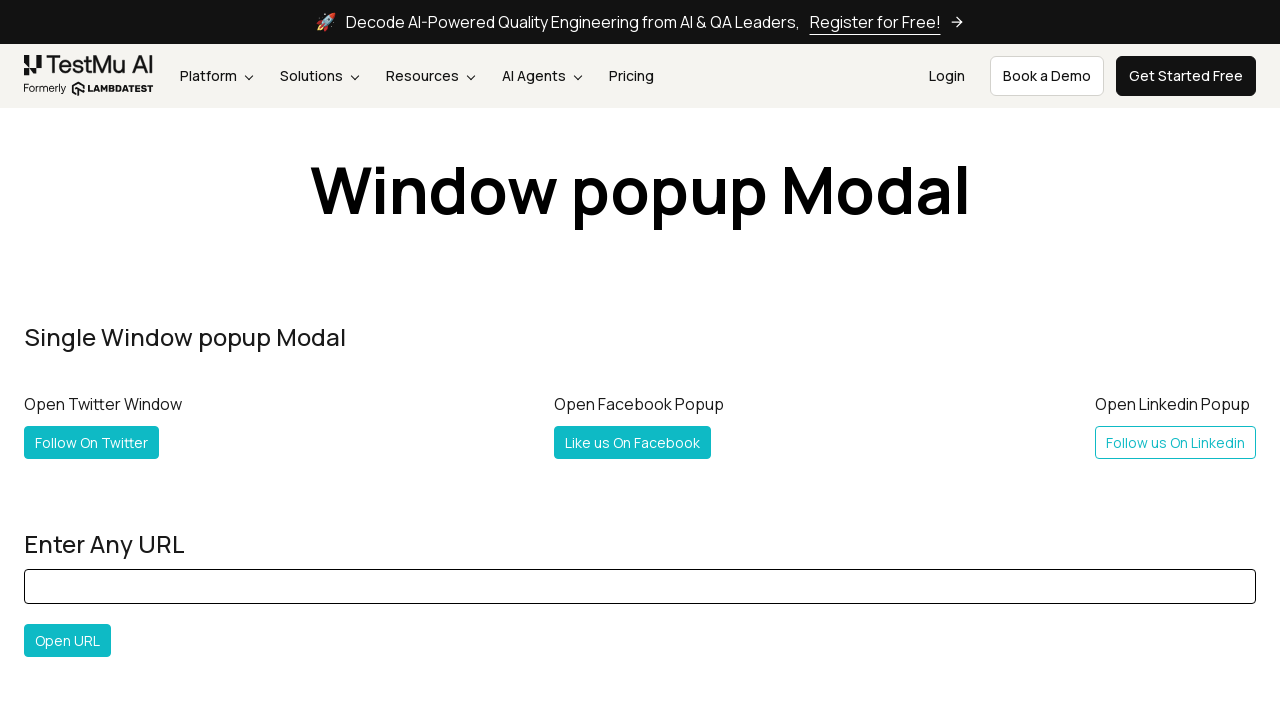

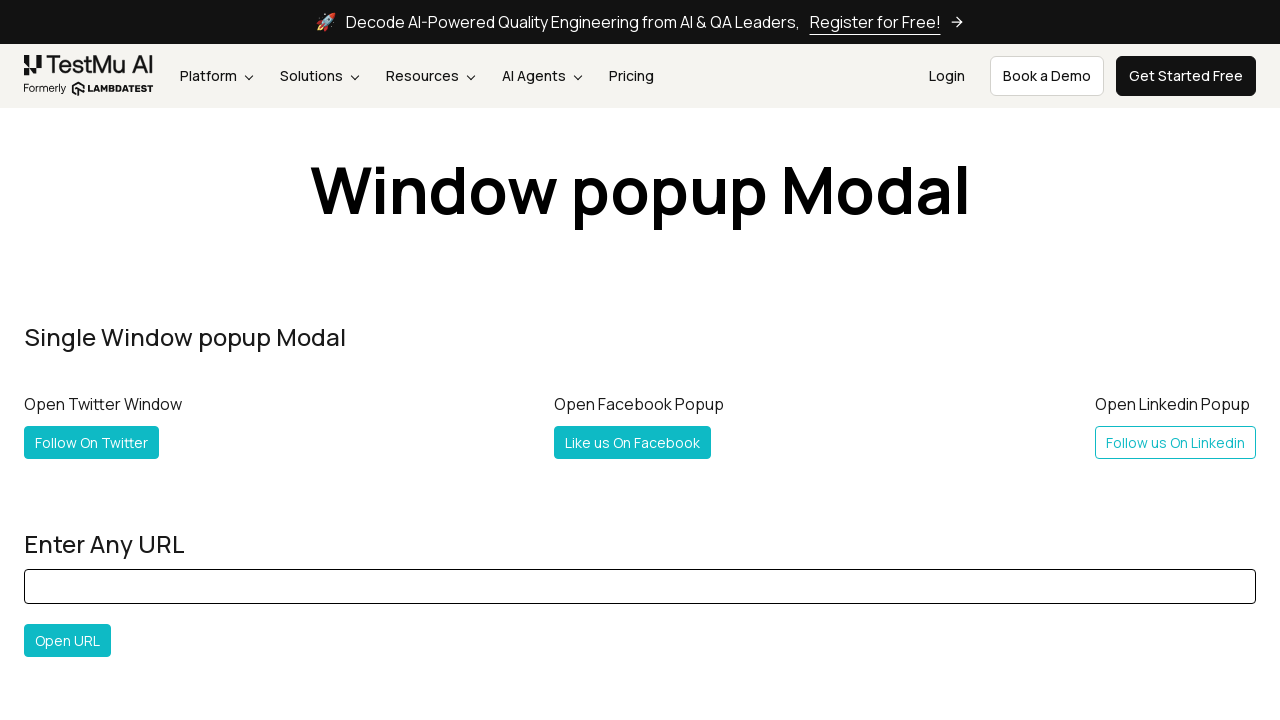